Navigates to a test page and clicks the log with stacktrace button to trigger a JS error with stack trace

Starting URL: https://www.selenium.dev/selenium/web/bidi/logEntryAdded.html

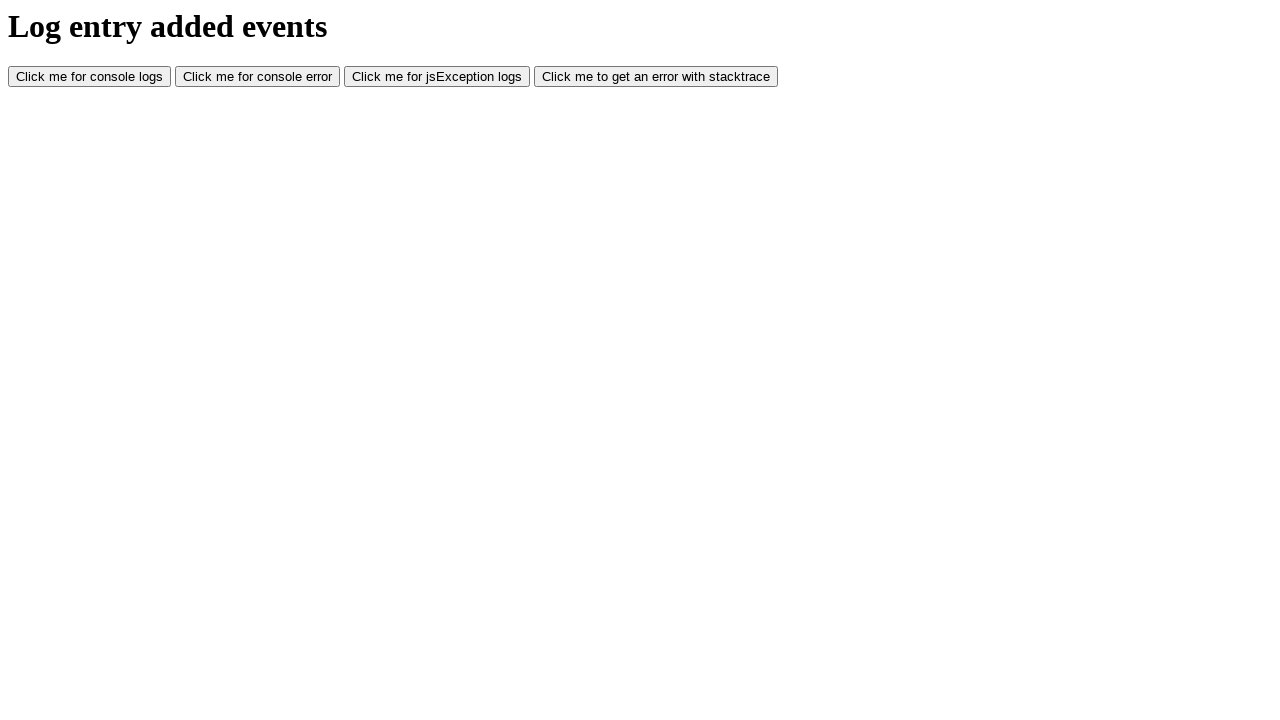

Navigated to log entry test page
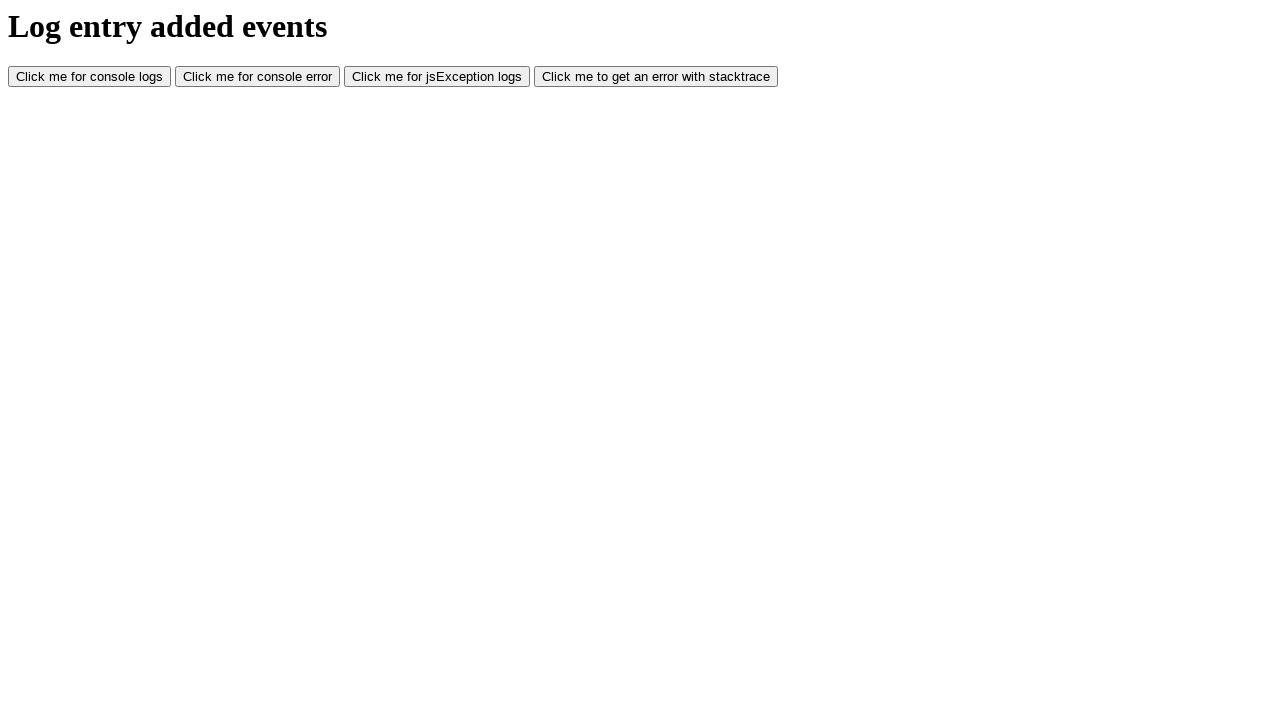

Clicked log with stacktrace button to trigger JS error at (656, 77) on #logWithStacktrace
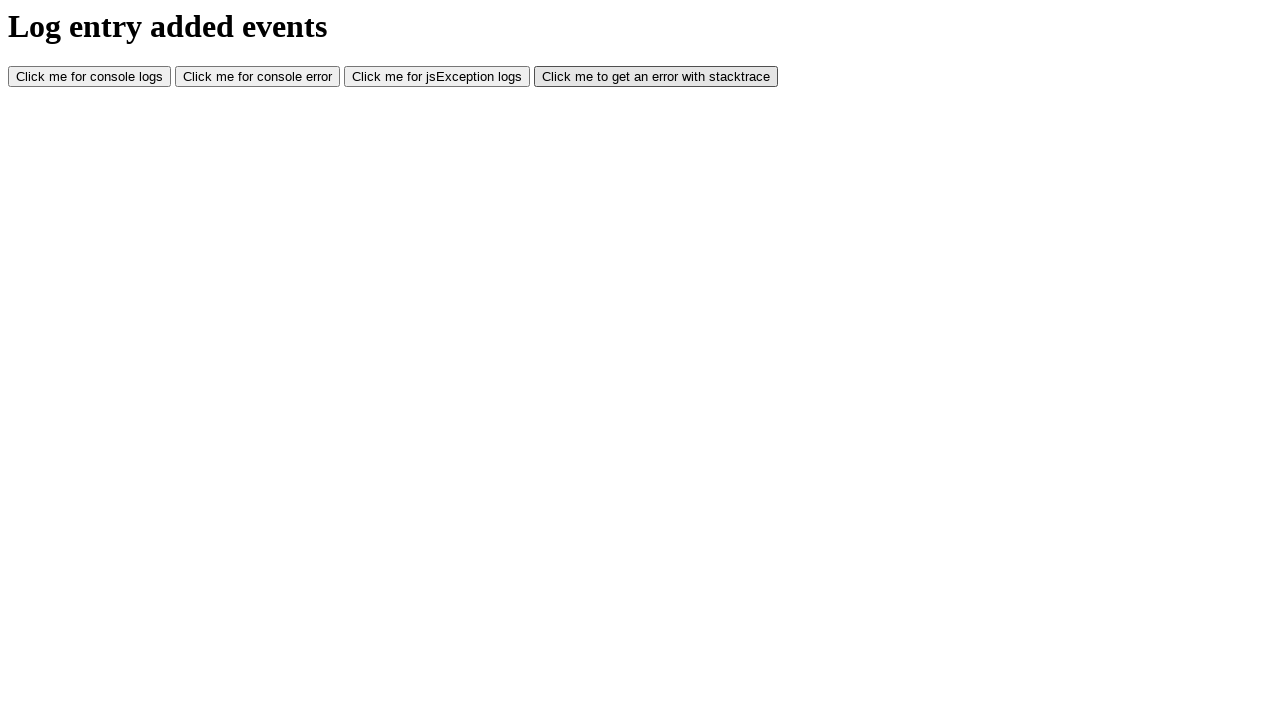

Waited for JS error with stacktrace to be triggered
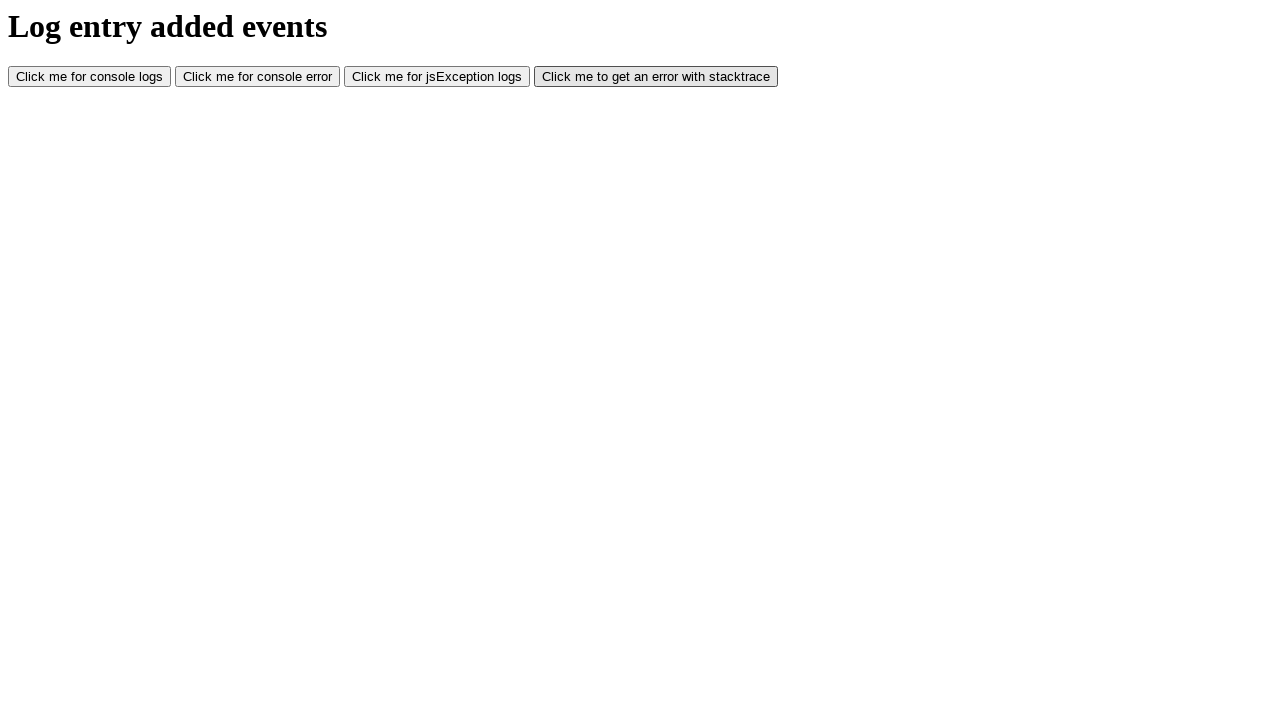

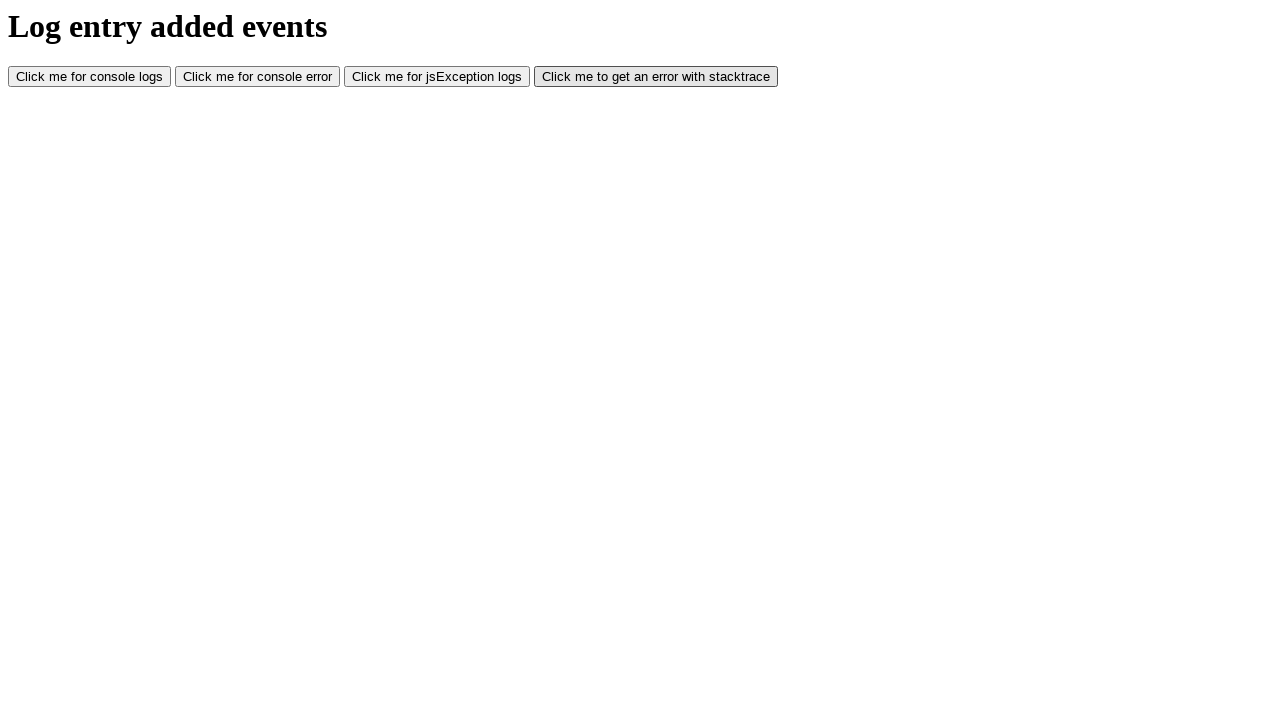